Tests various checkbox interactions on the LeafGround demo site including clicking checkboxes, toggle switches, and multi-select dropdown checkboxes

Starting URL: https://www.leafground.com/checkbox.xhtml

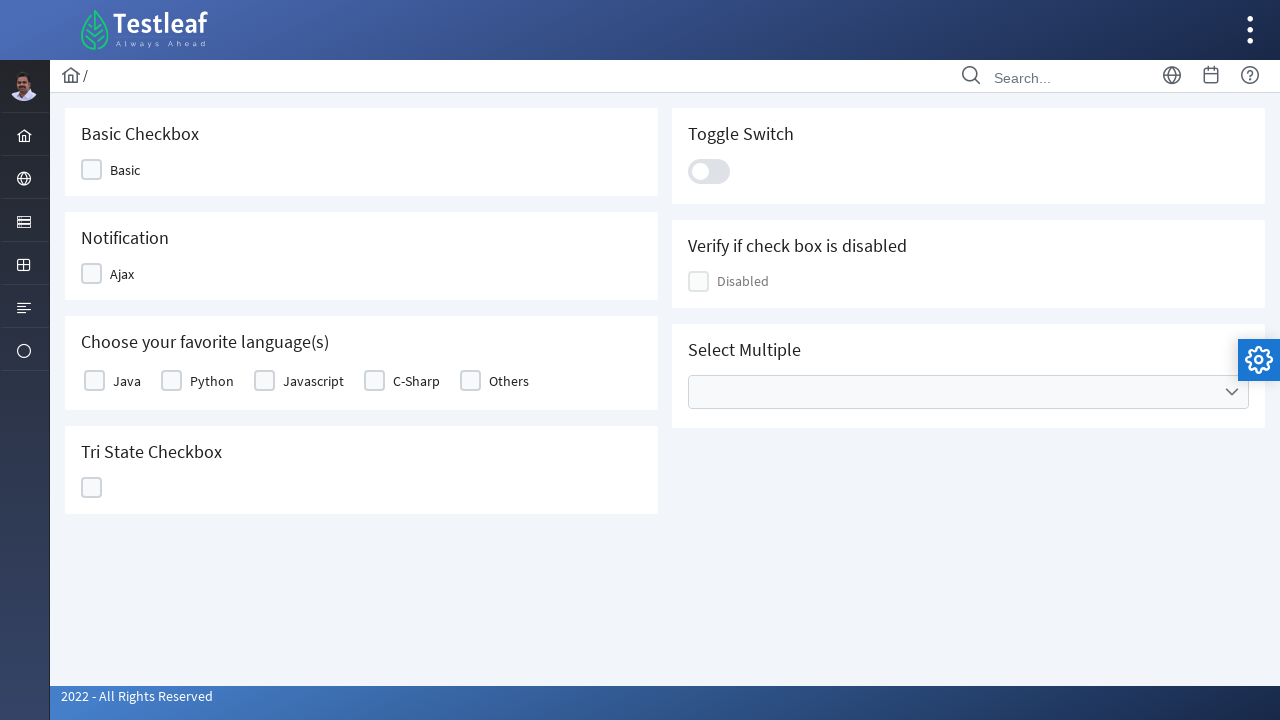

Clicked the first basic checkbox at (92, 170) on xpath=//div[@class='ui-chkbox-box ui-widget ui-corner-all ui-state-default']
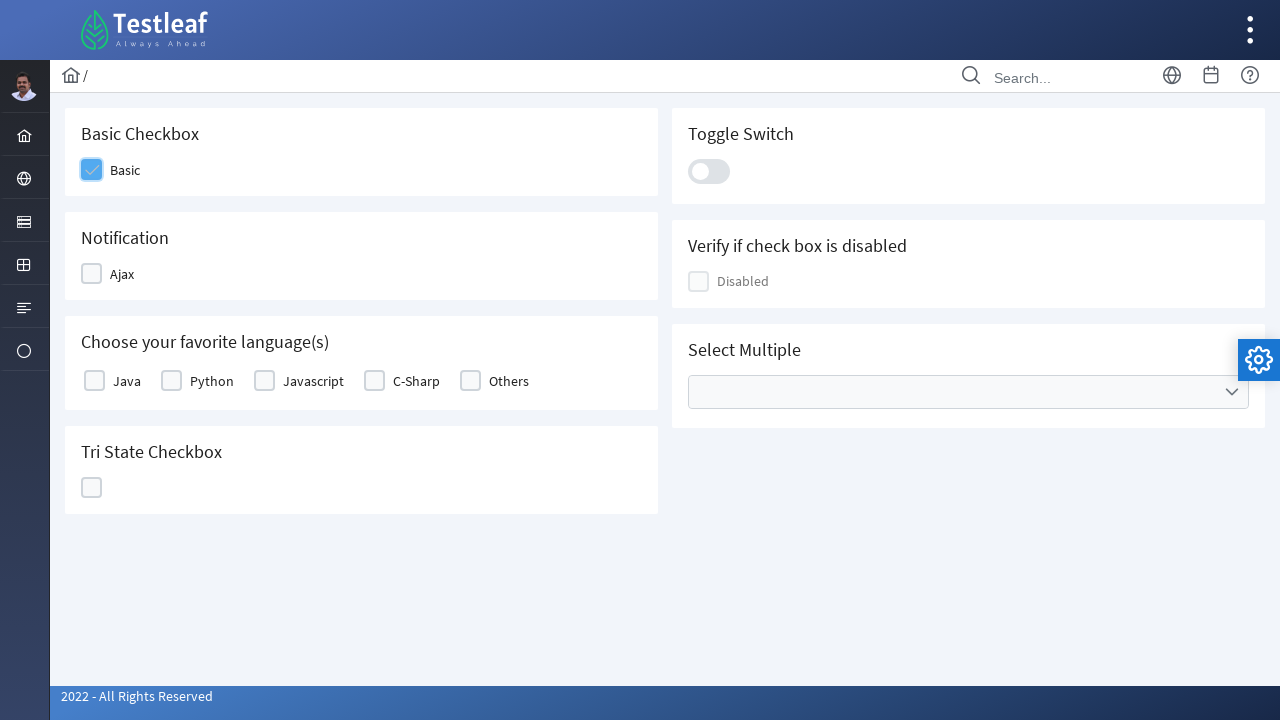

Clicked the Ajax checkbox at (116, 274) on xpath=//span[text()='Ajax']/parent::div
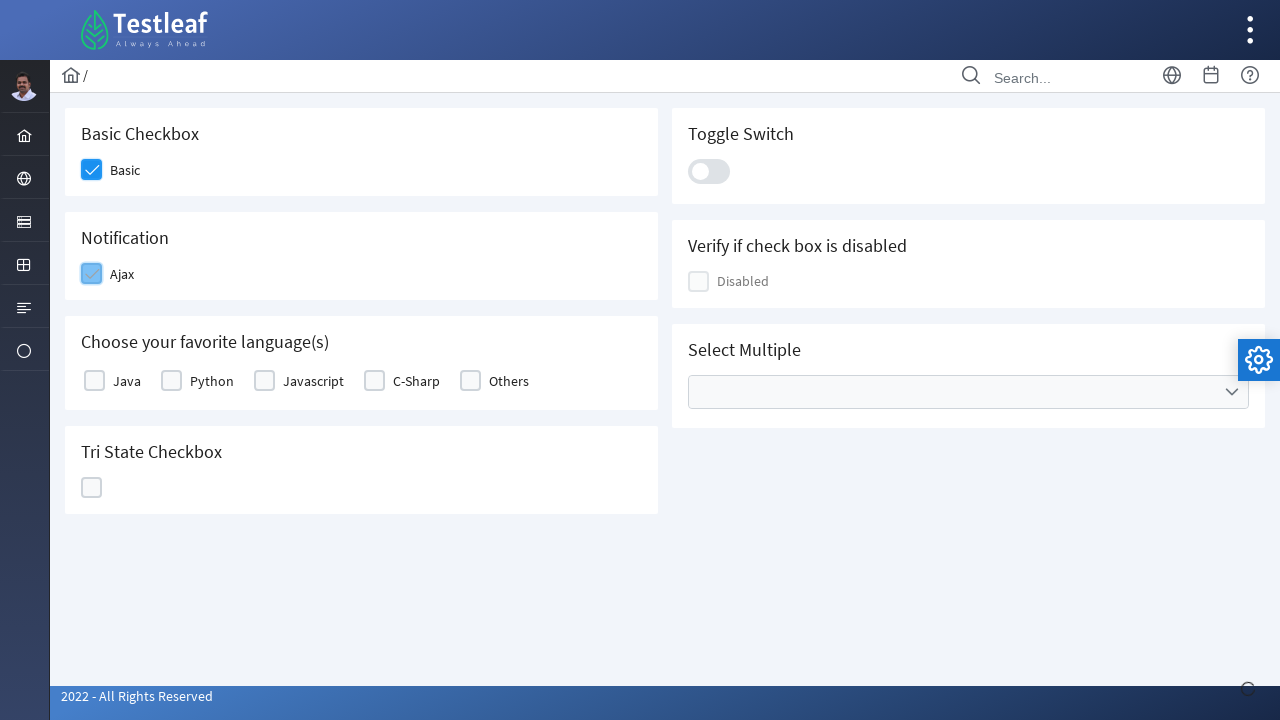

Clicked a checkbox in the basic table at (94, 381) on xpath=//table[@id='j_idt87:basic']/tbody/tr/td[1]//div[2]
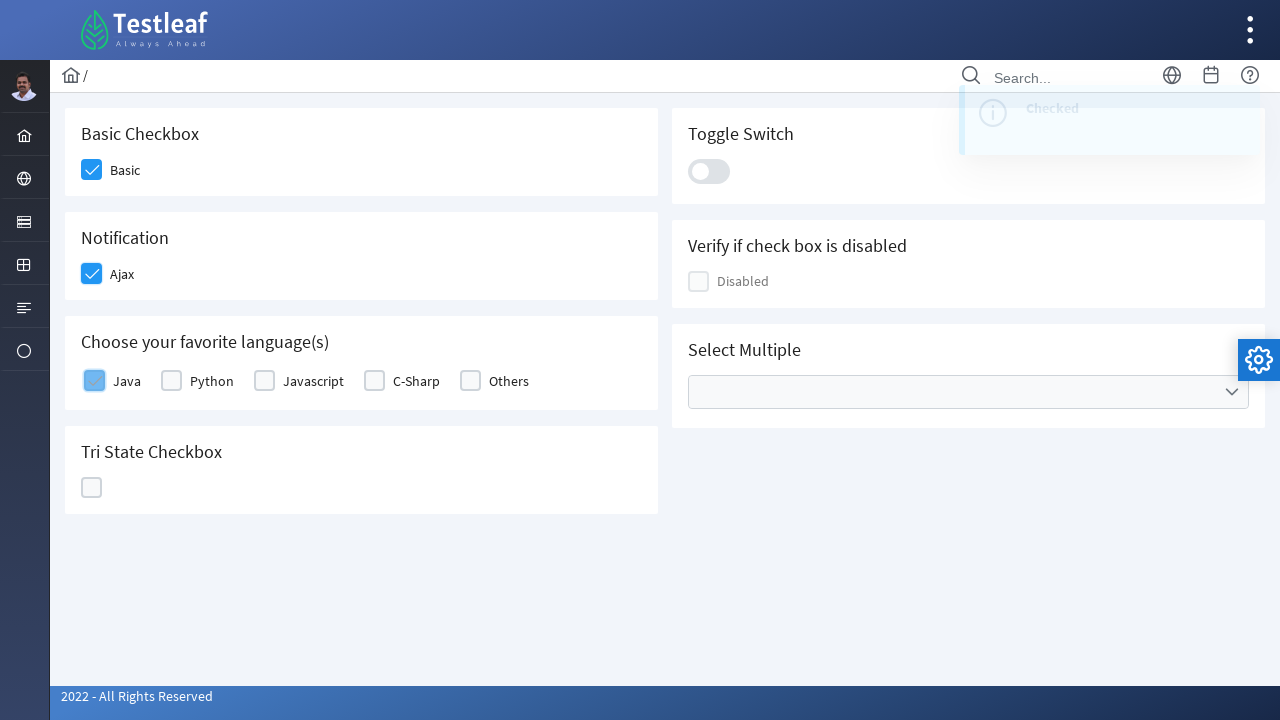

Clicked the tri-state checkbox at (92, 488) on xpath=//span[@class='ui-chkbox-icon ui-c ']/parent::div
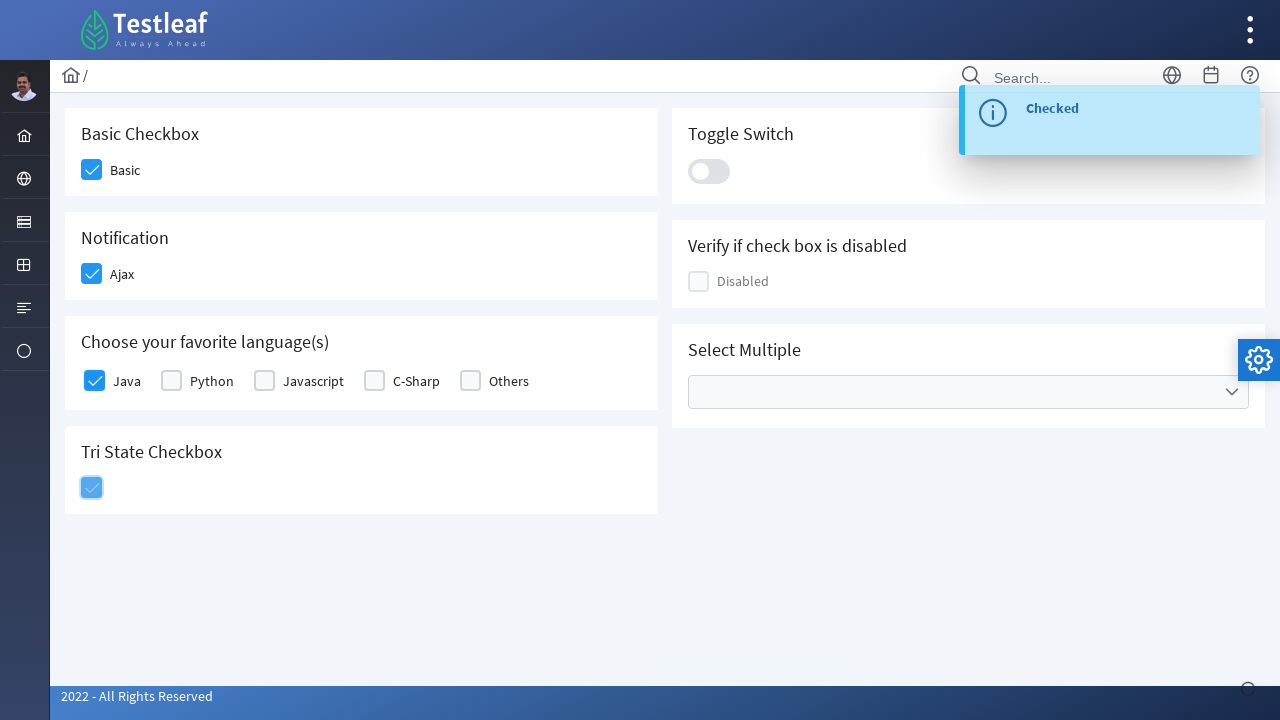

Clicked the toggle switch at (709, 171) on xpath=//div[@class='ui-toggleswitch-slider']
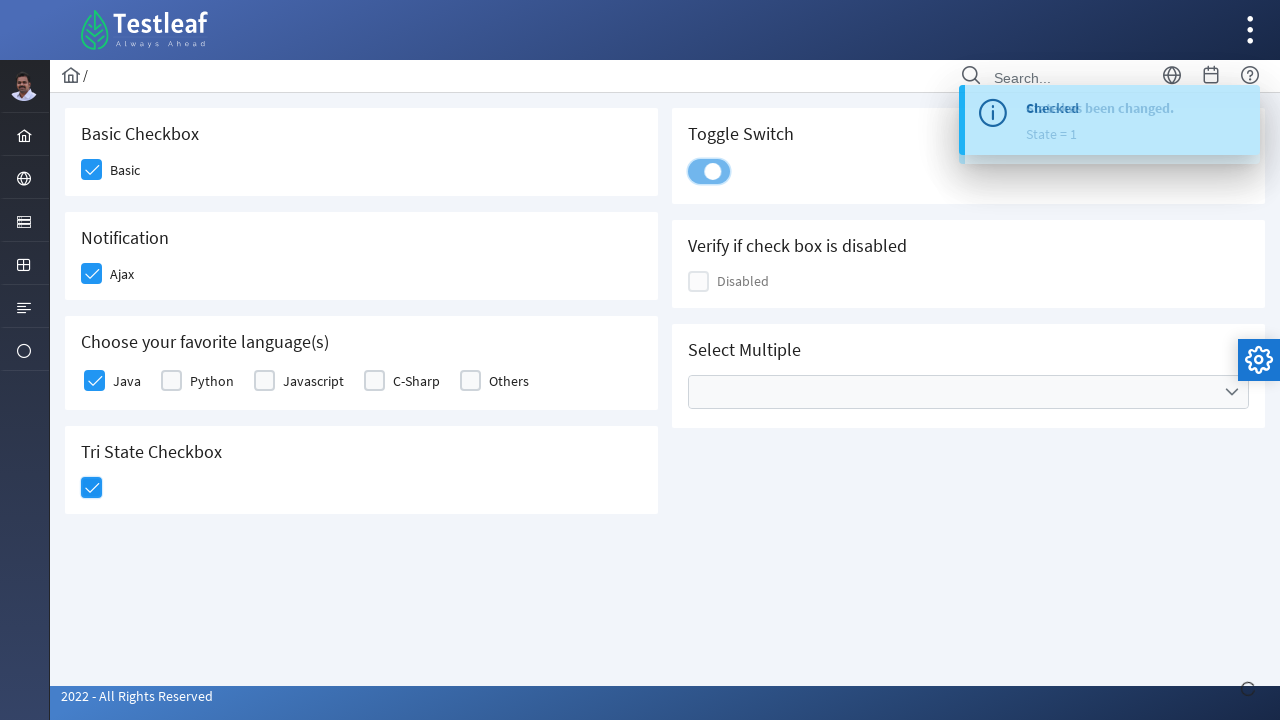

Located the disabled checkbox element
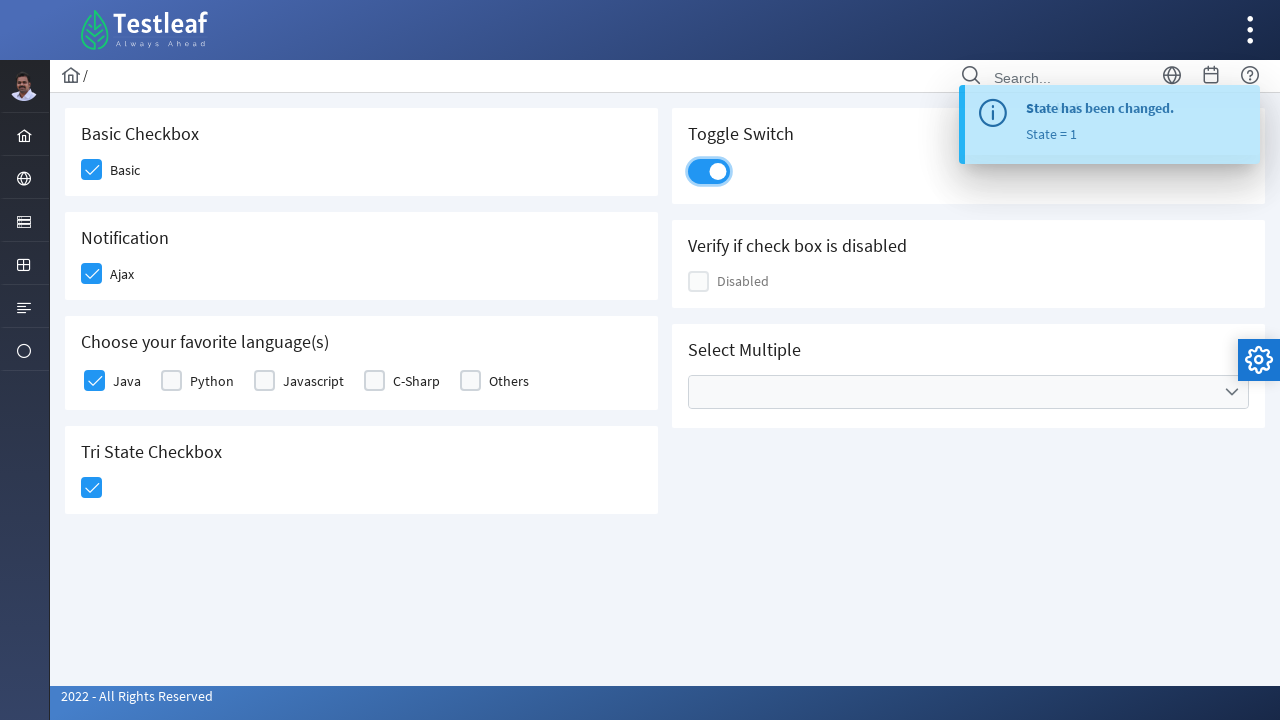

Verified that the disabled checkbox is disabled
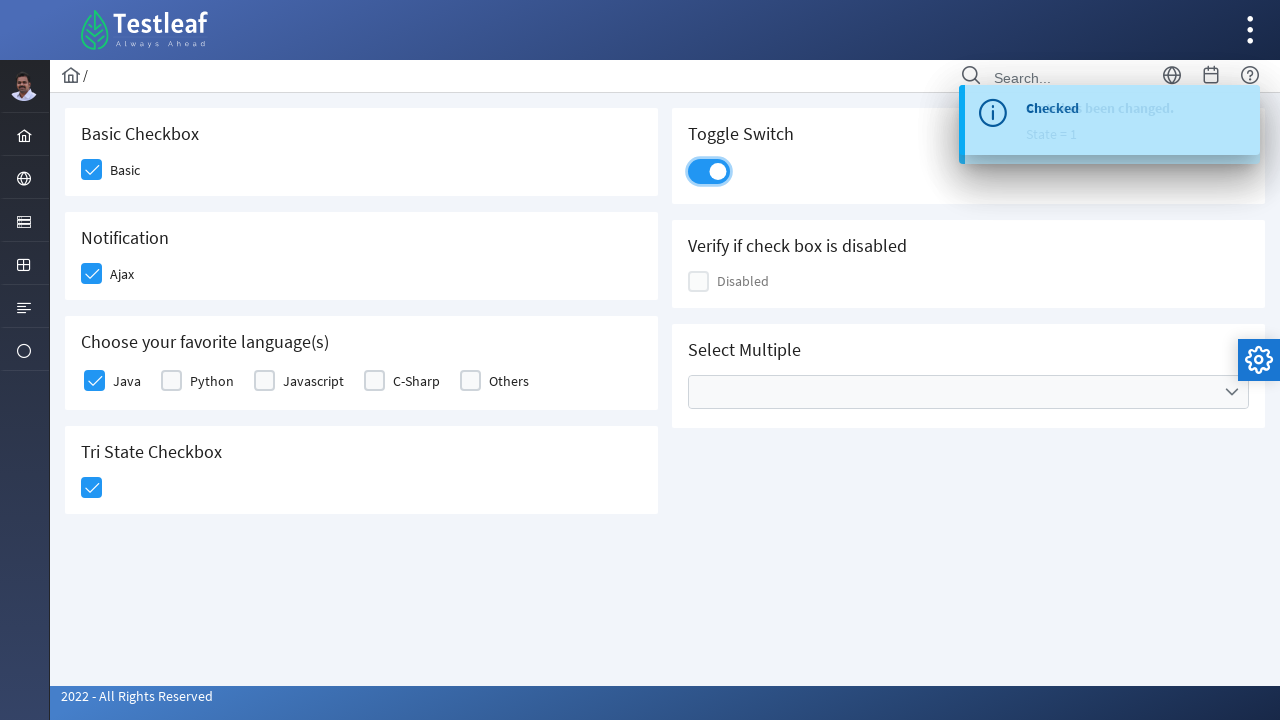

Clicked to open the multi-select checkbox menu at (1232, 392) on xpath=//div[@class='ui-selectcheckboxmenu-trigger ui-state-default ui-corner-rig
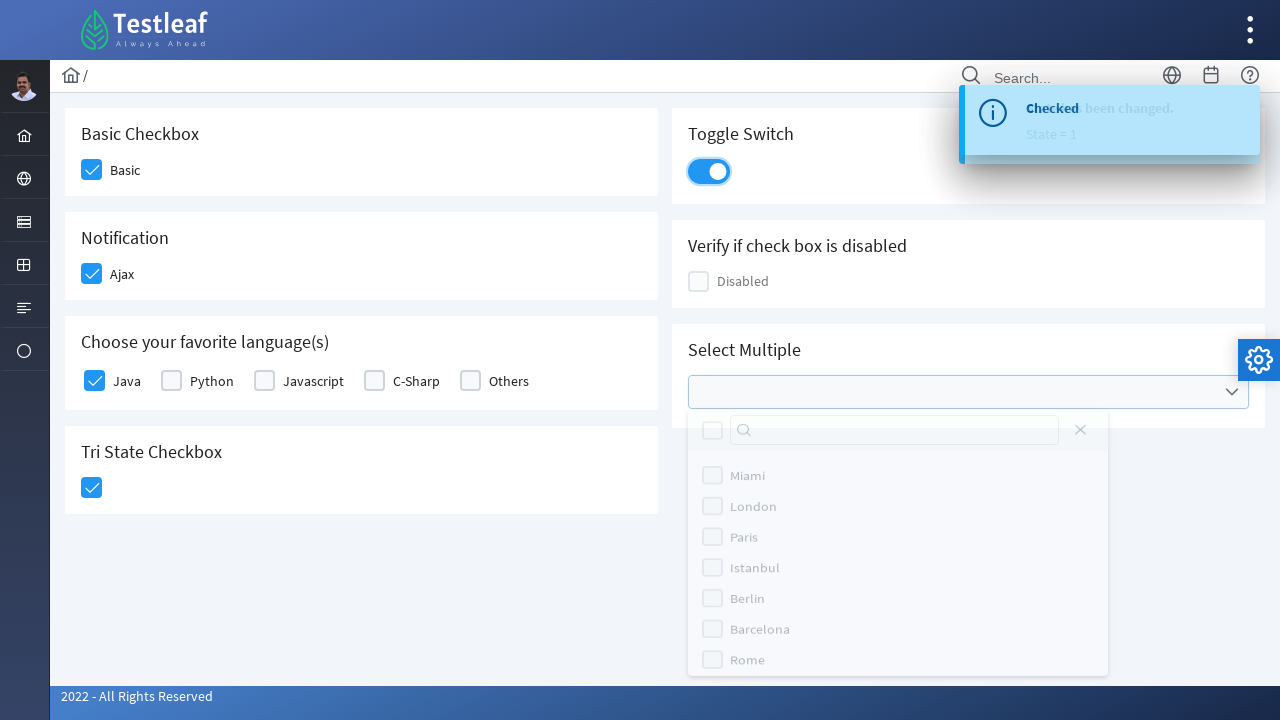

Waited for multi-select menu items to become visible
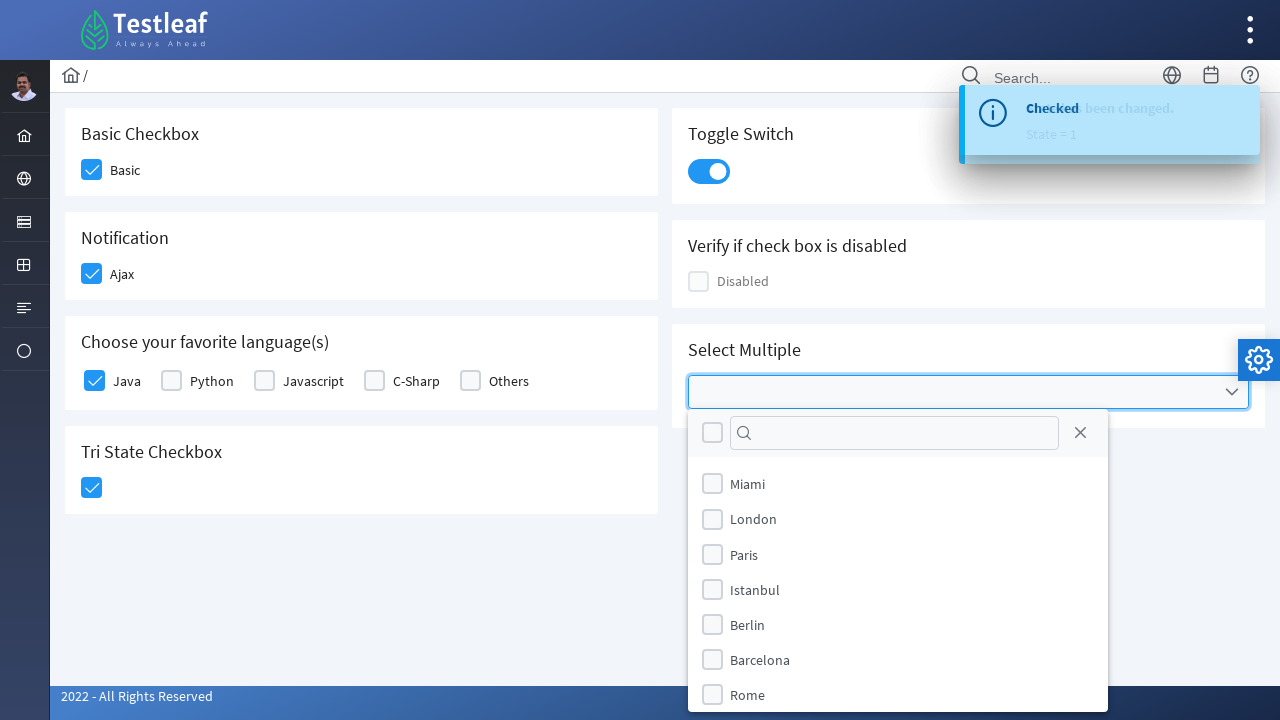

Clicked the first item in the multi-select menu at (748, 484) on xpath=//div[@class='ui-selectcheckboxmenu-items-wrapper']/ul/li[1]/label
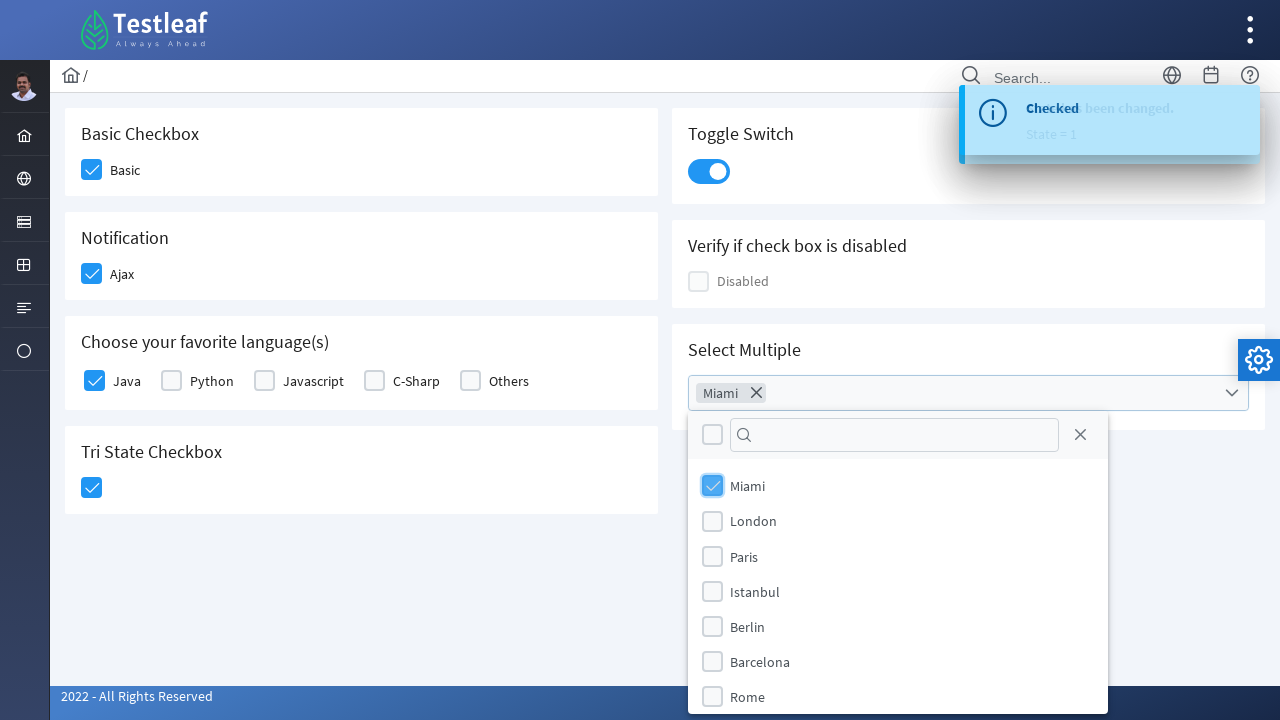

Clicked the London option in the multi-select menu at (754, 521) on xpath=//li[@data-item-value='London']/label
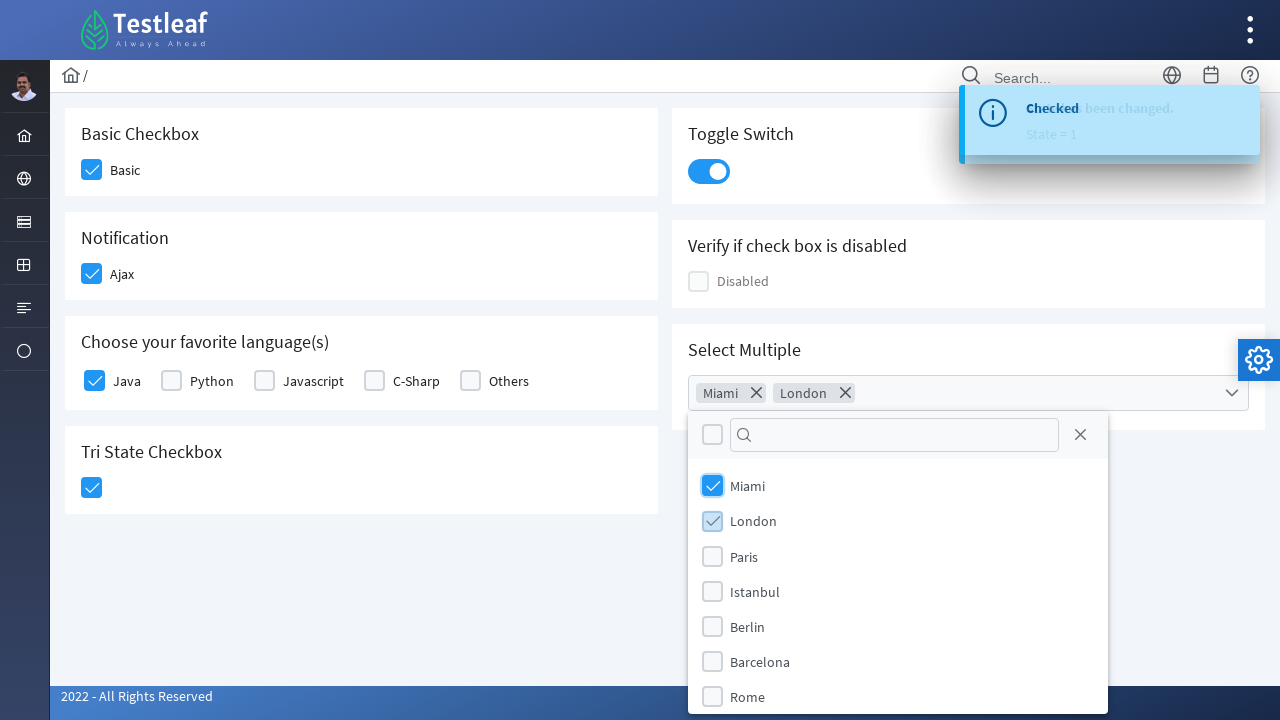

Closed the multi-select checkbox menu at (1080, 435) on xpath=//a[@class='ui-selectcheckboxmenu-close ui-corner-all']
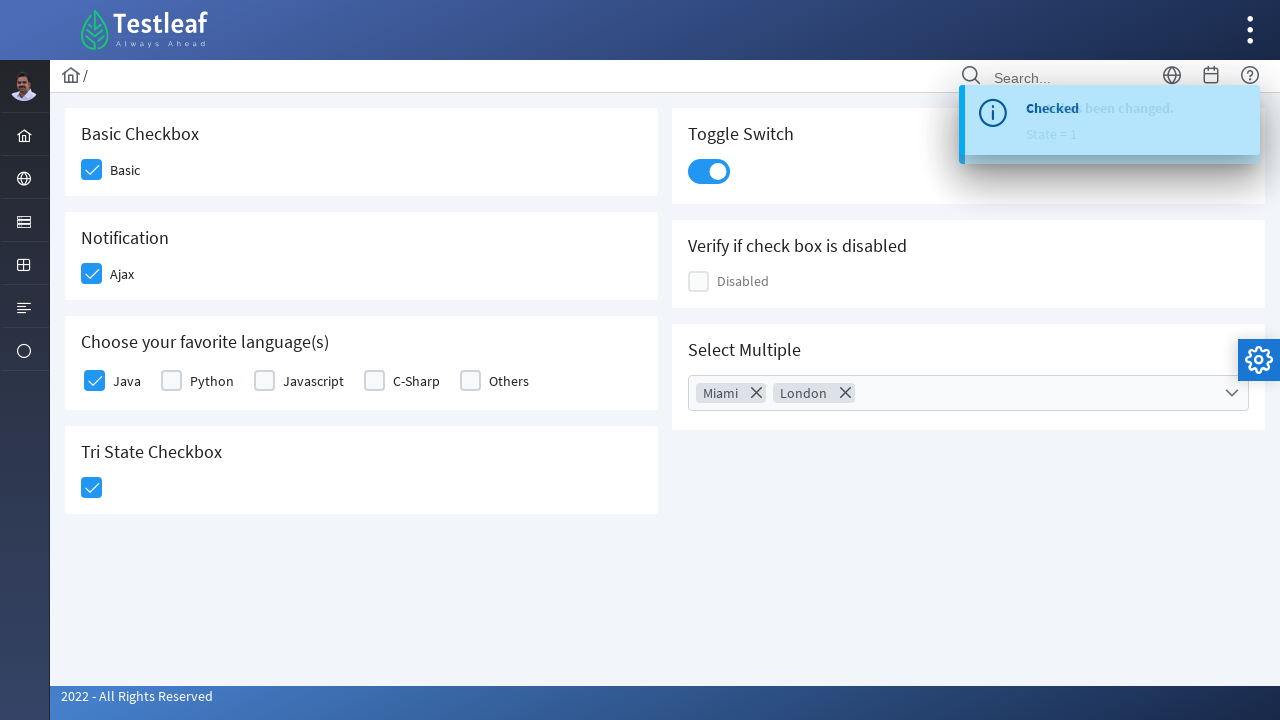

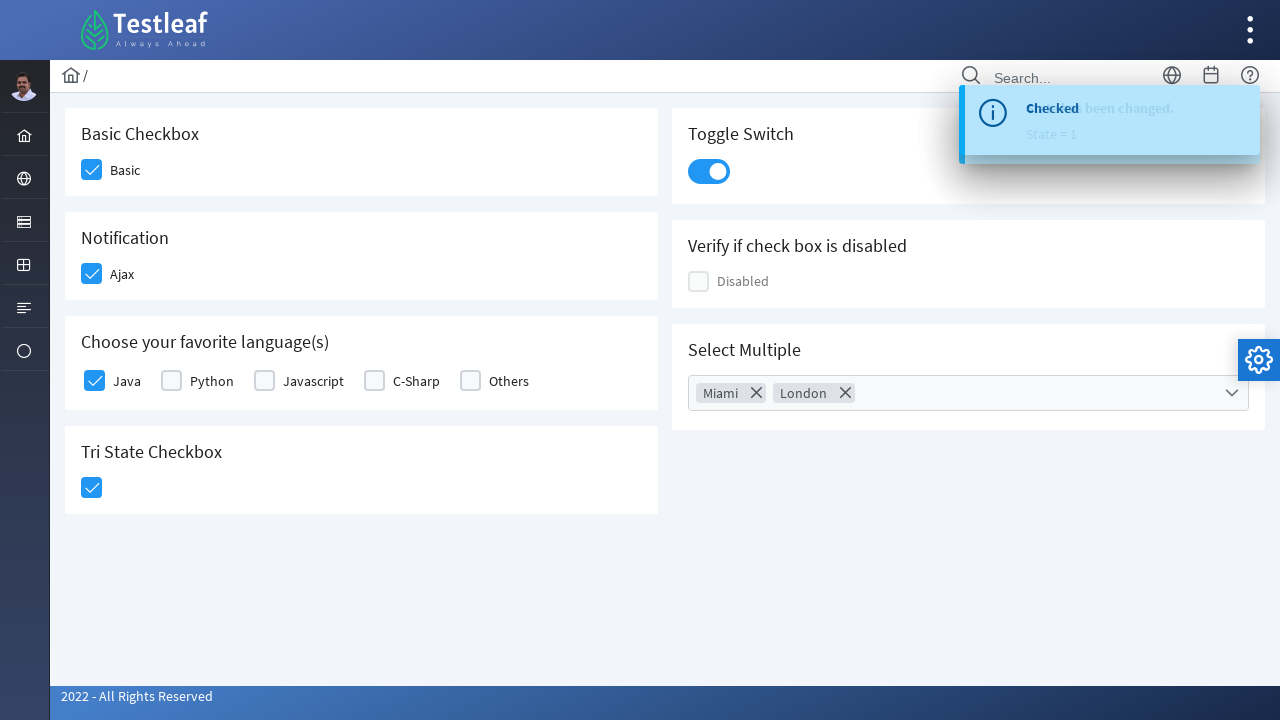